Tests that clicking the login button opens a login popup on the page

Starting URL: https://skills.kynaenglish.vn/

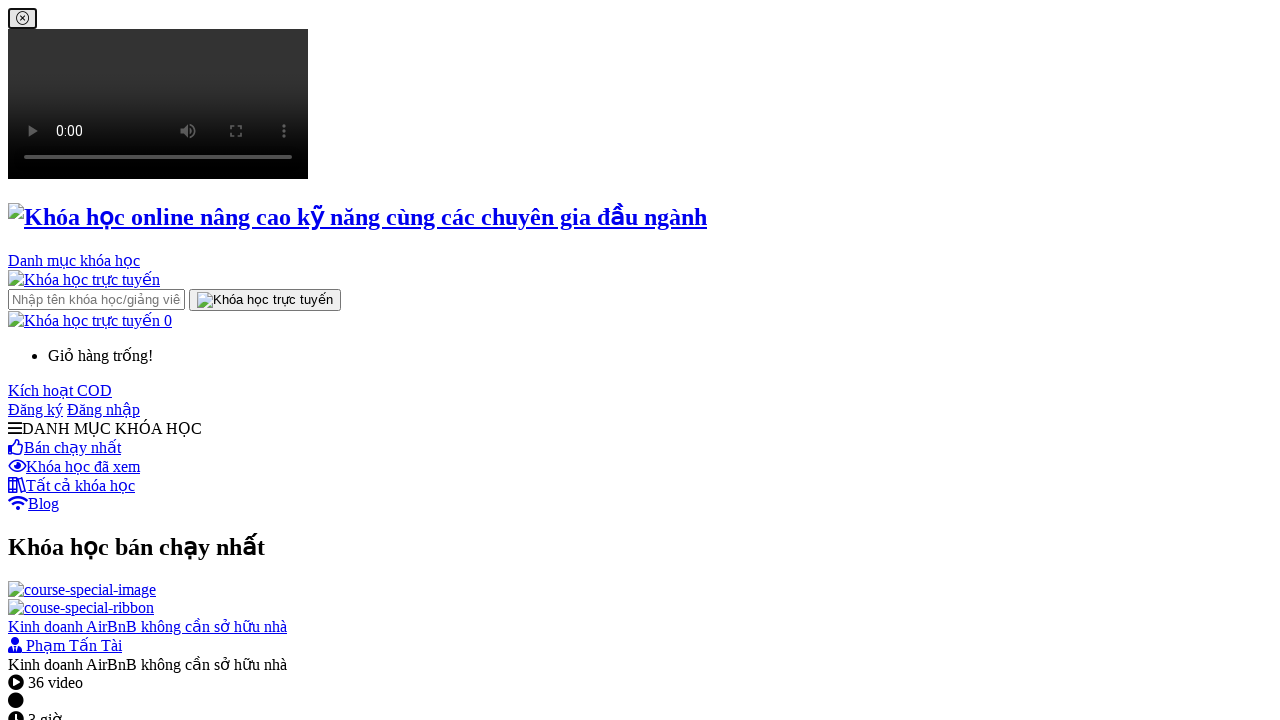

Clicked login button to open popup at (104, 409) on a.login-btn
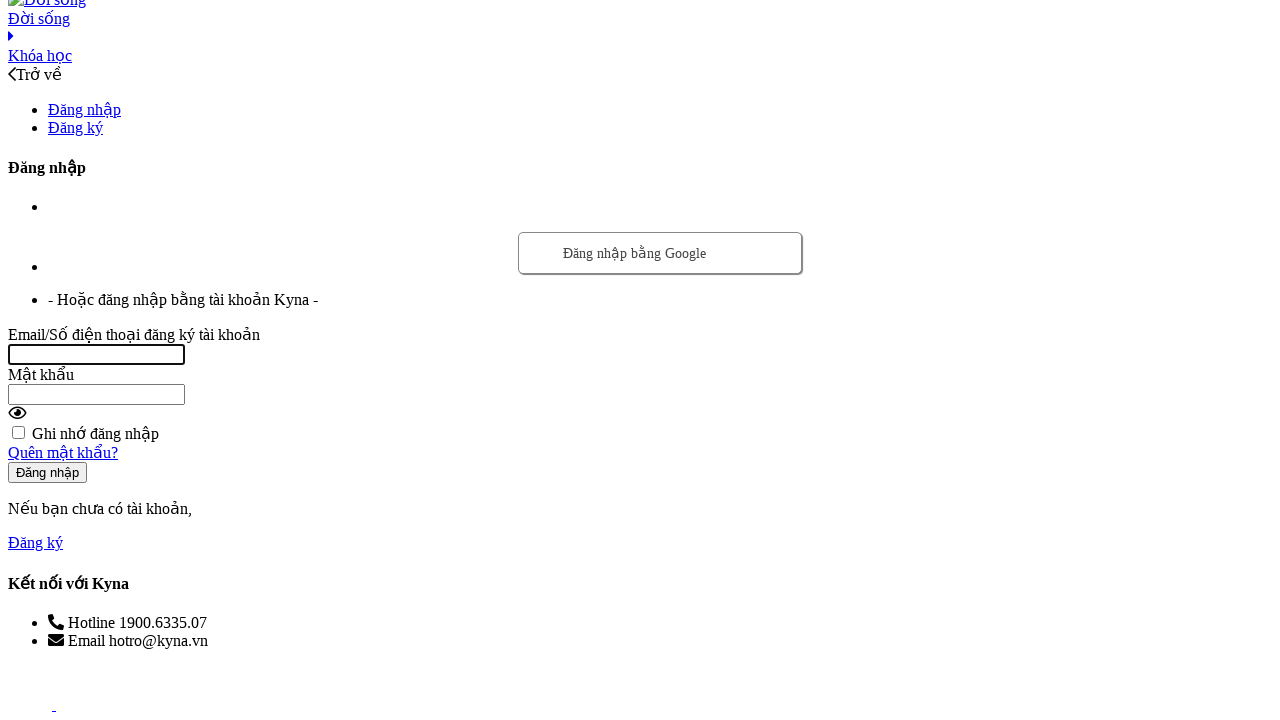

Waited 2000ms for login popup to appear
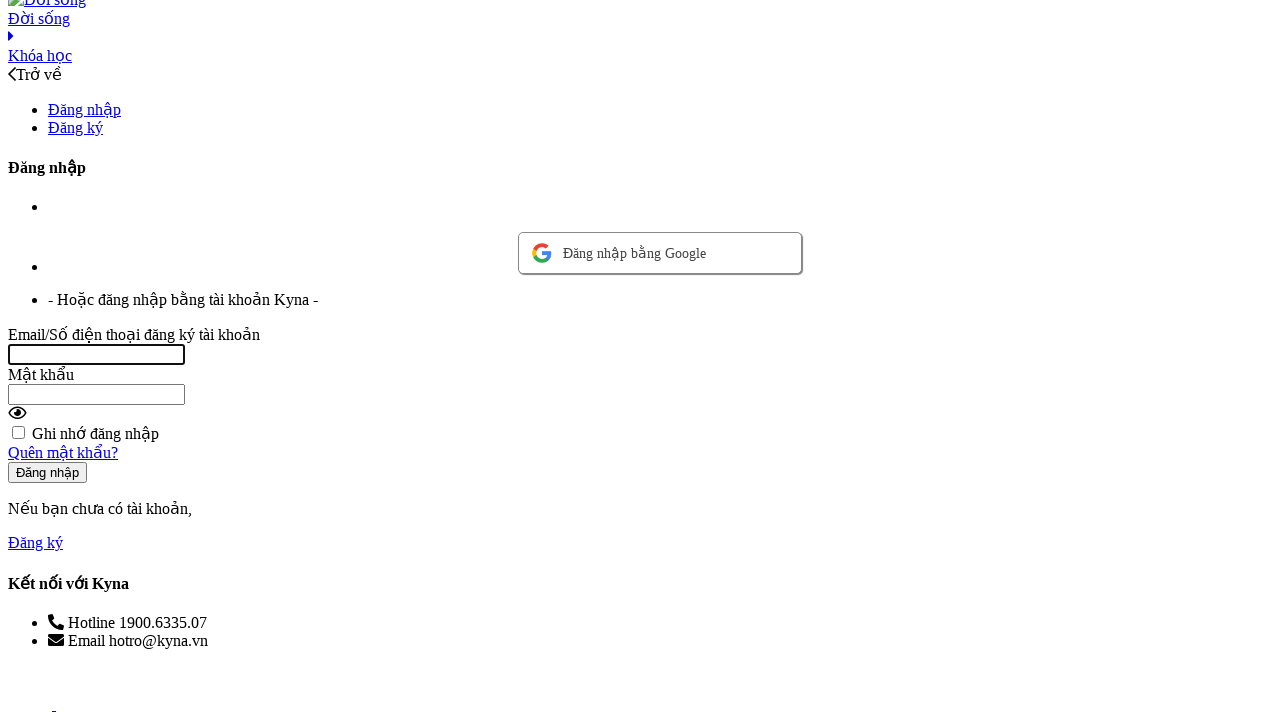

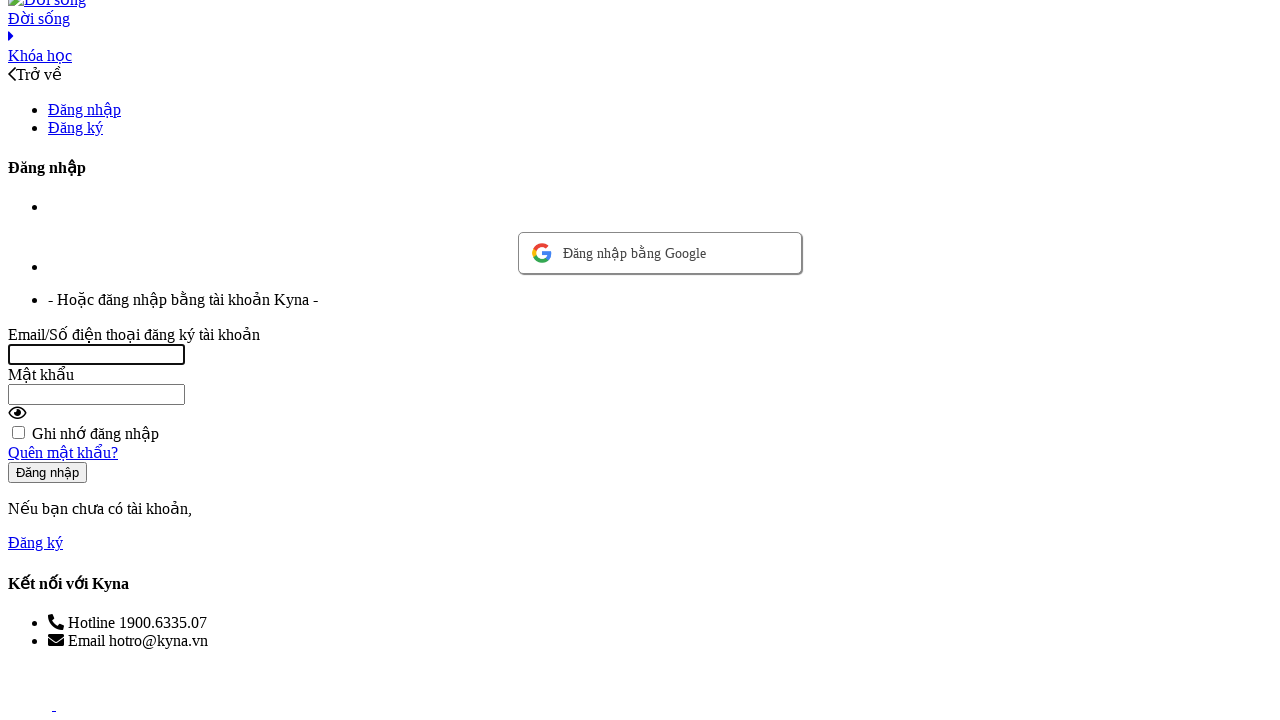